Verifies that the registration page displays correctly by clicking the Register link and checking for the "Signing up is easy!" heading

Starting URL: https://parabank.parasoft.com/parabank/index.htm

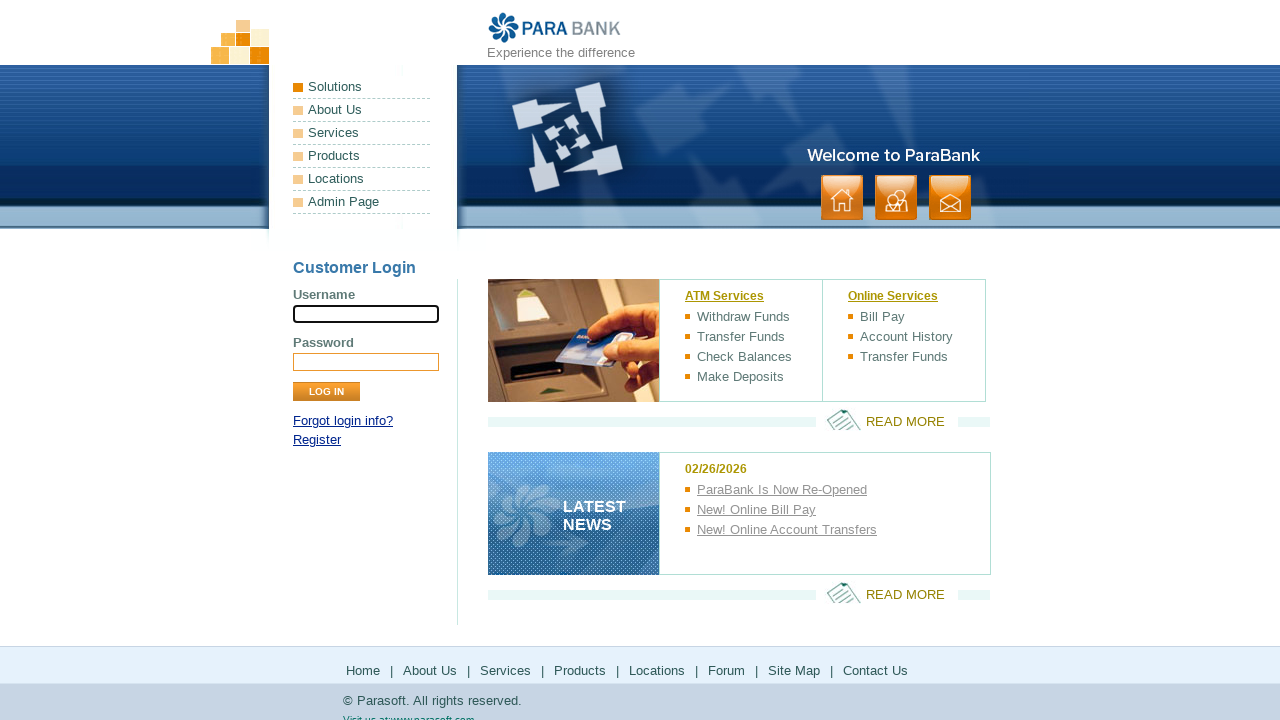

Navigated to ParaBank homepage
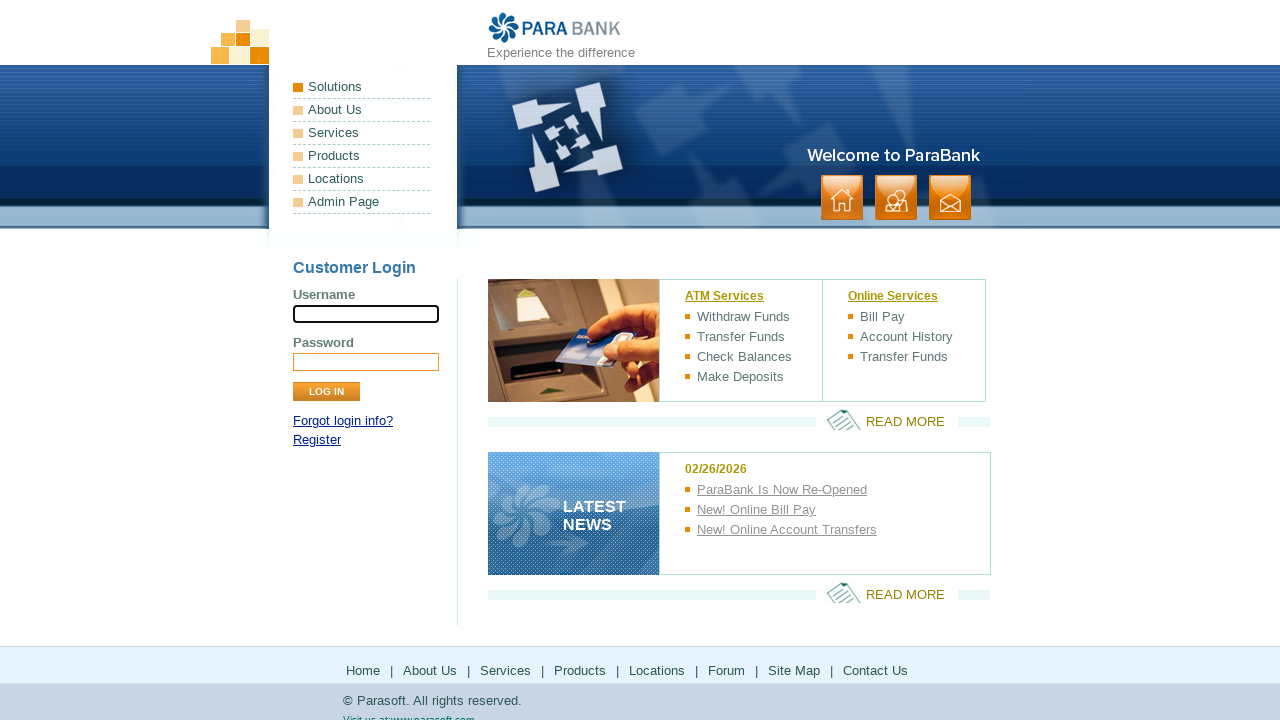

Clicked Register link at (317, 440) on a:text('Register')
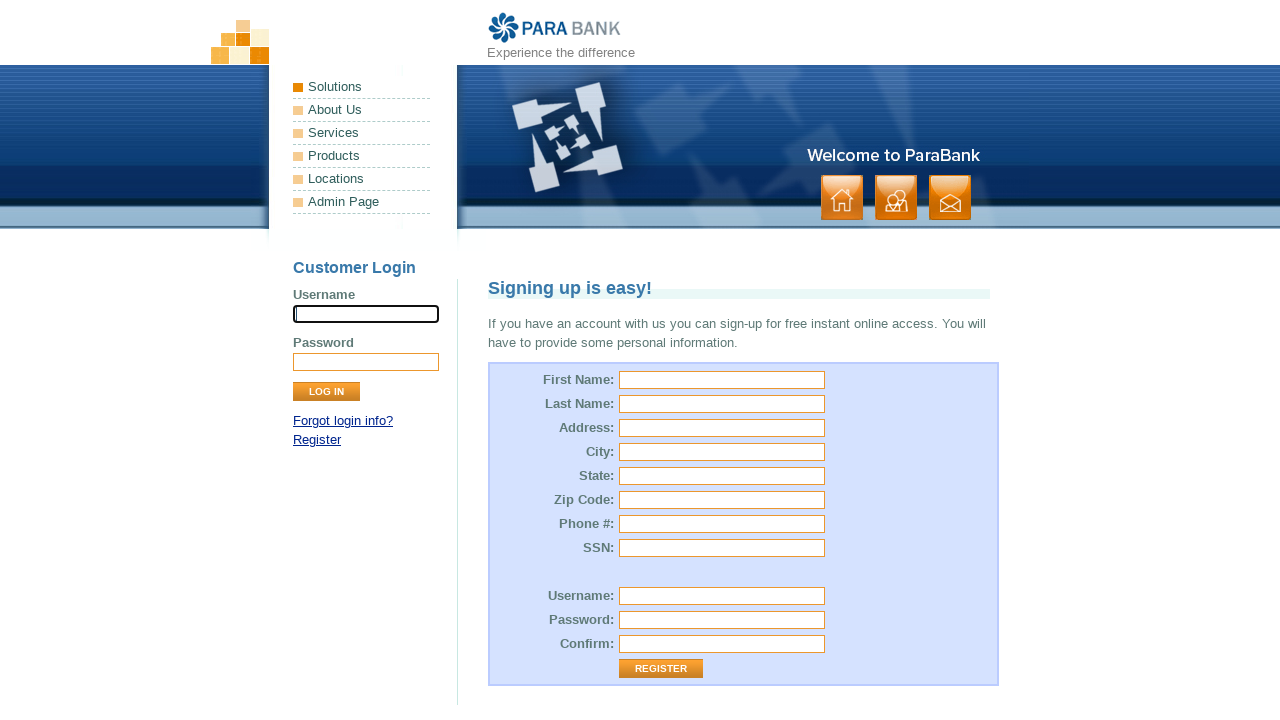

Registration page loaded and 'Signing up is easy!' heading is visible
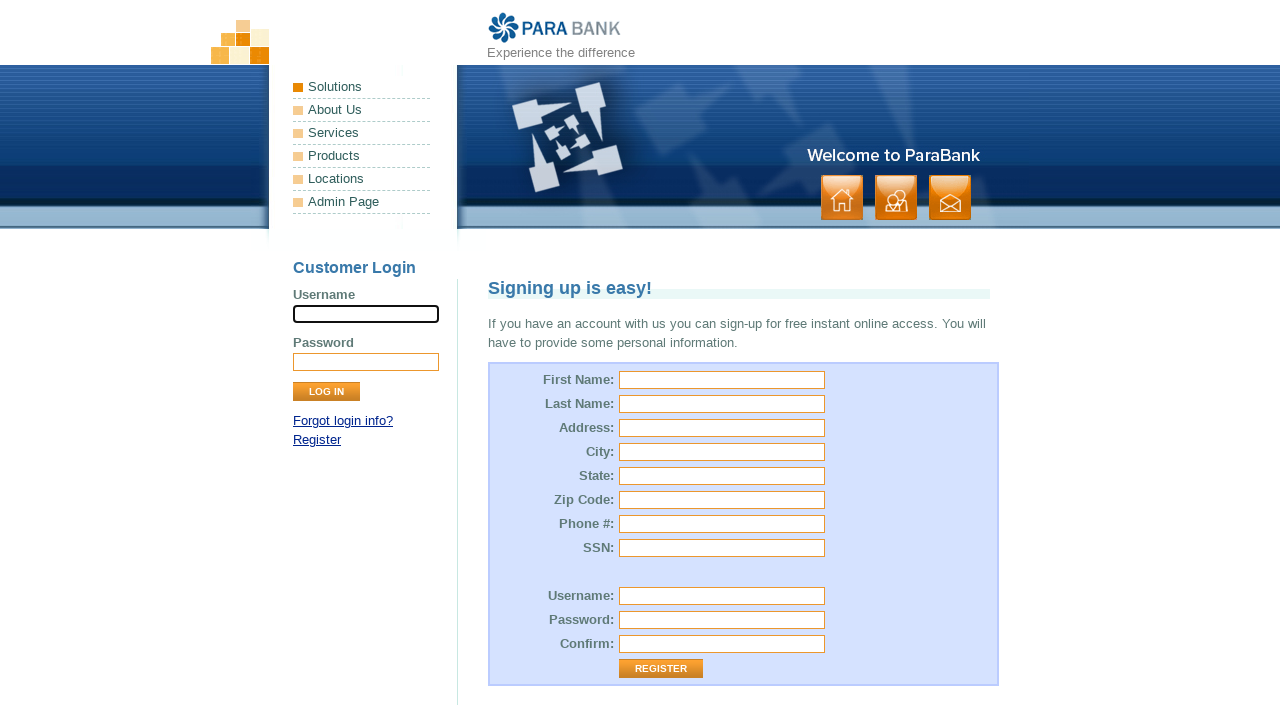

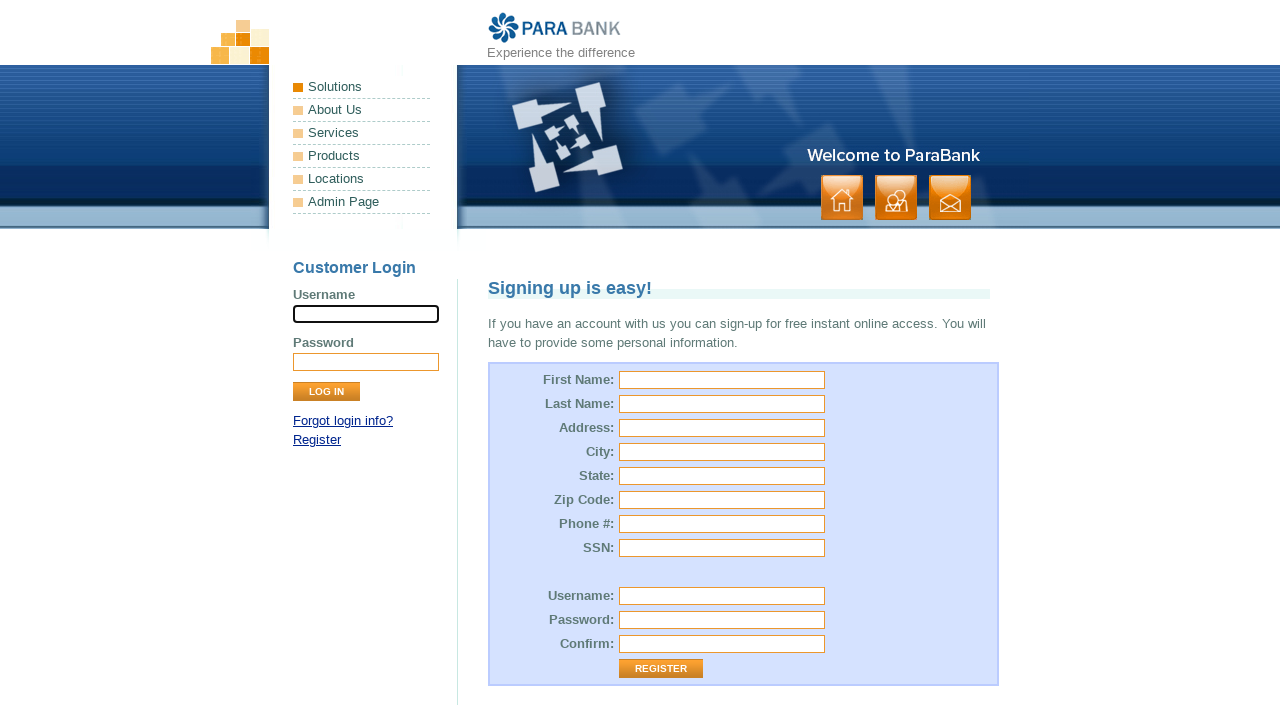